Navigates to the Brazilian health data portal (DATASUS), selects a state and year, configures filters for mother's age categories, and submits the form to view birth statistics results.

Starting URL: https://datasus.saude.gov.br/nascidos-vivos-desde-1994/

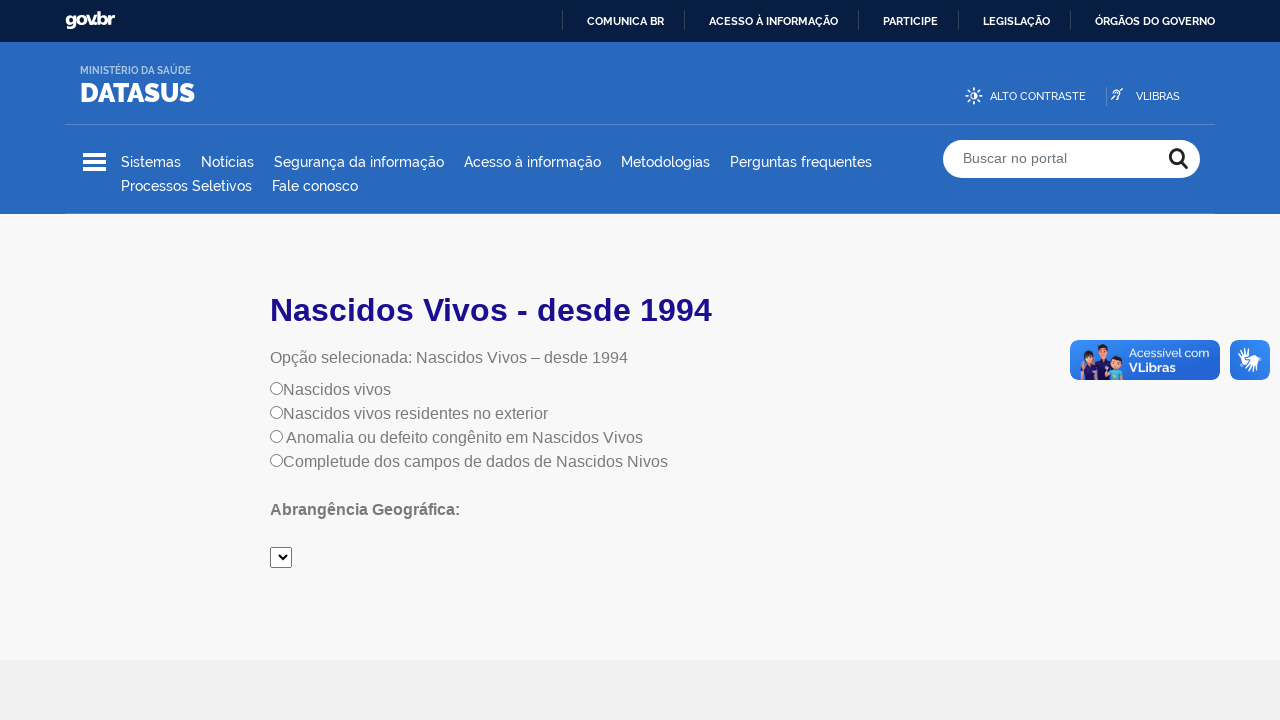

Clicked radio button to select data source at (276, 388) on input[name='radiobutton']
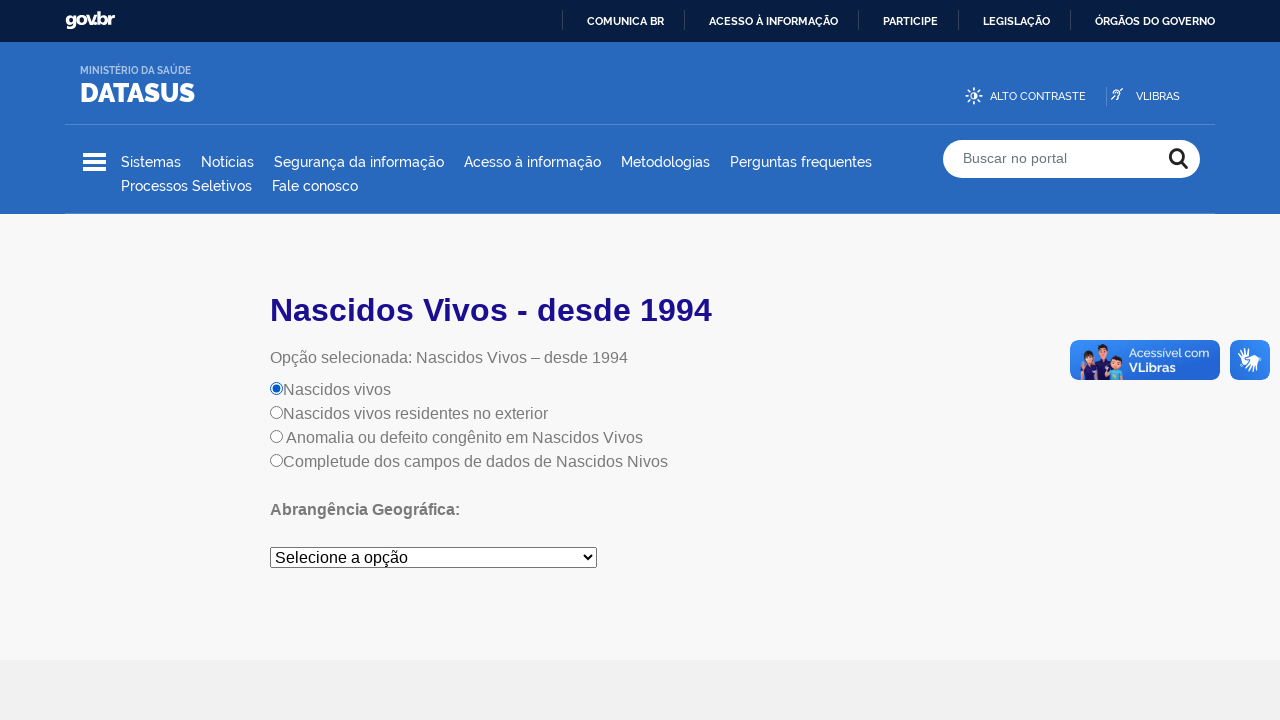

Selected state 'São Paulo' from dropdown on #mySelect
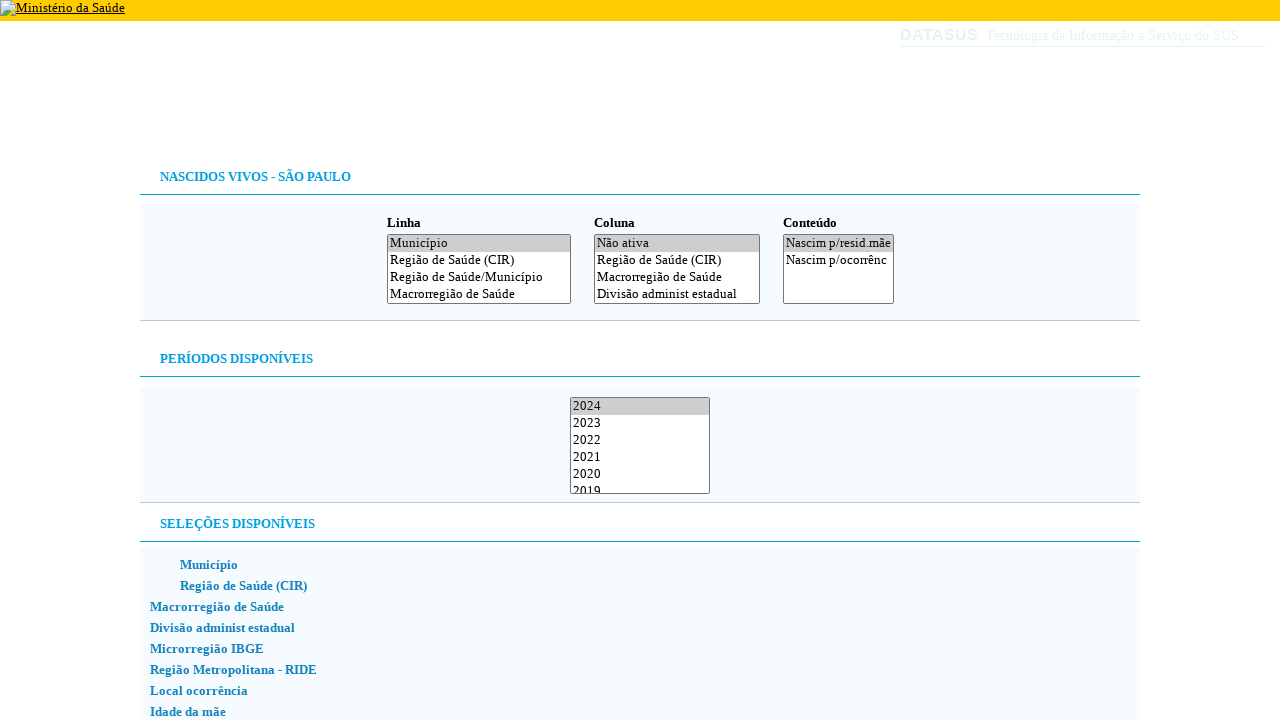

Form element loaded
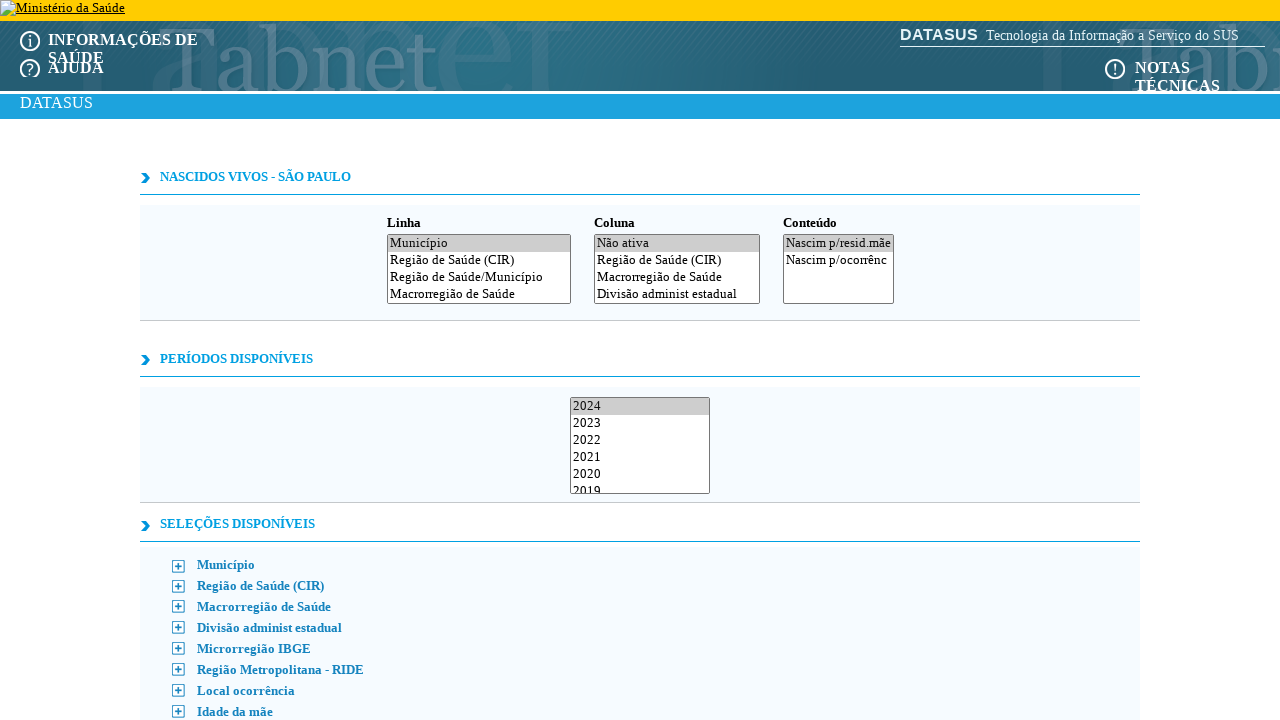

Selected 'Idade da mãe' (Mother's age) in column C on #C
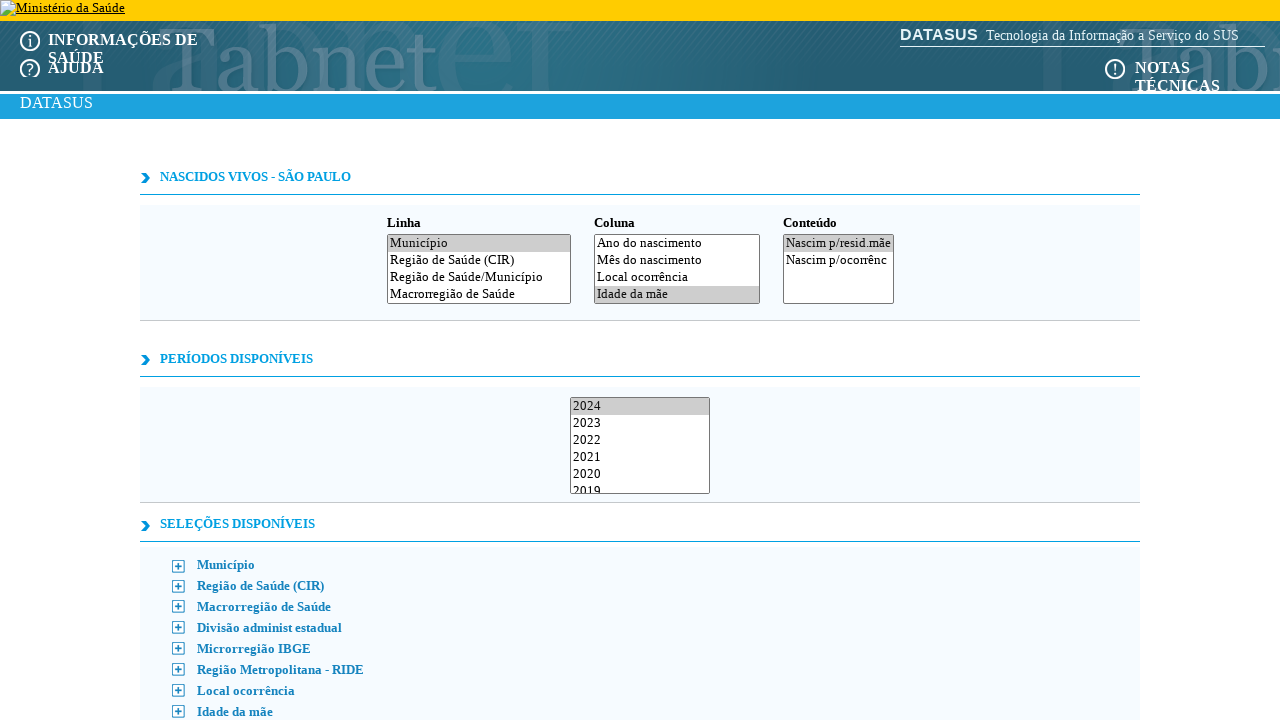

Deselected year 2022 on #A
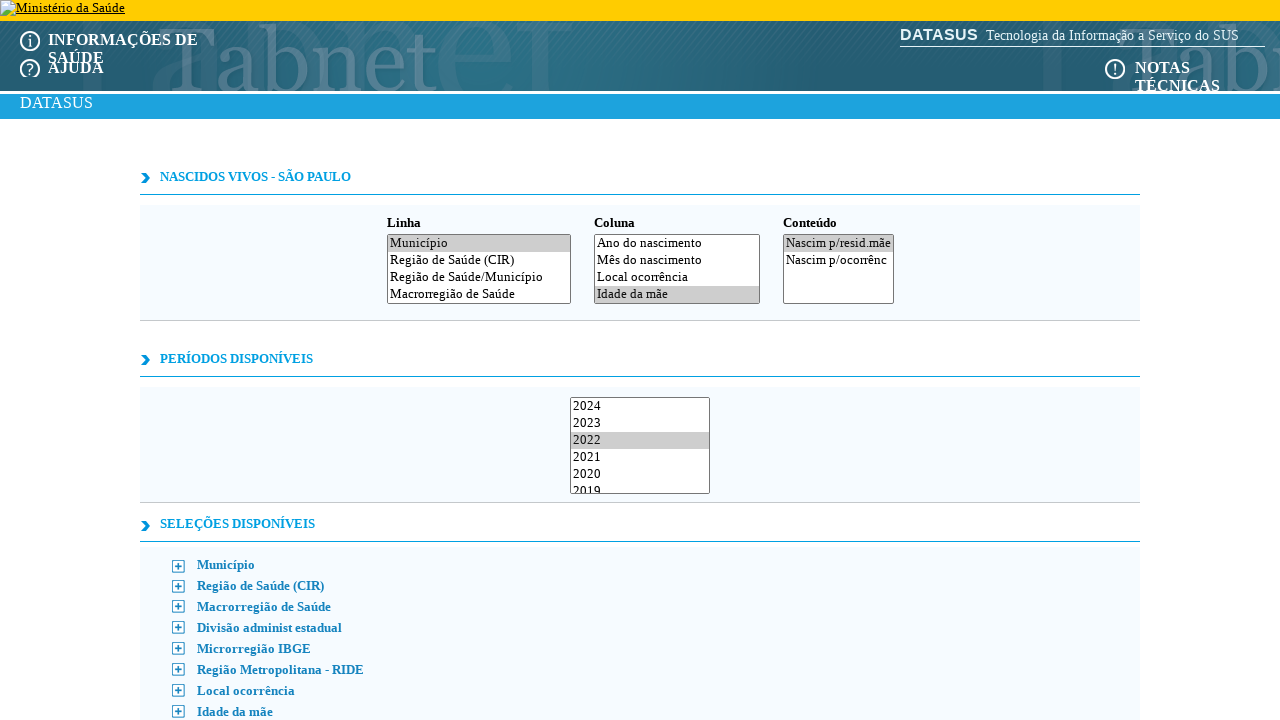

Selected year 2021 using JavaScript evaluation
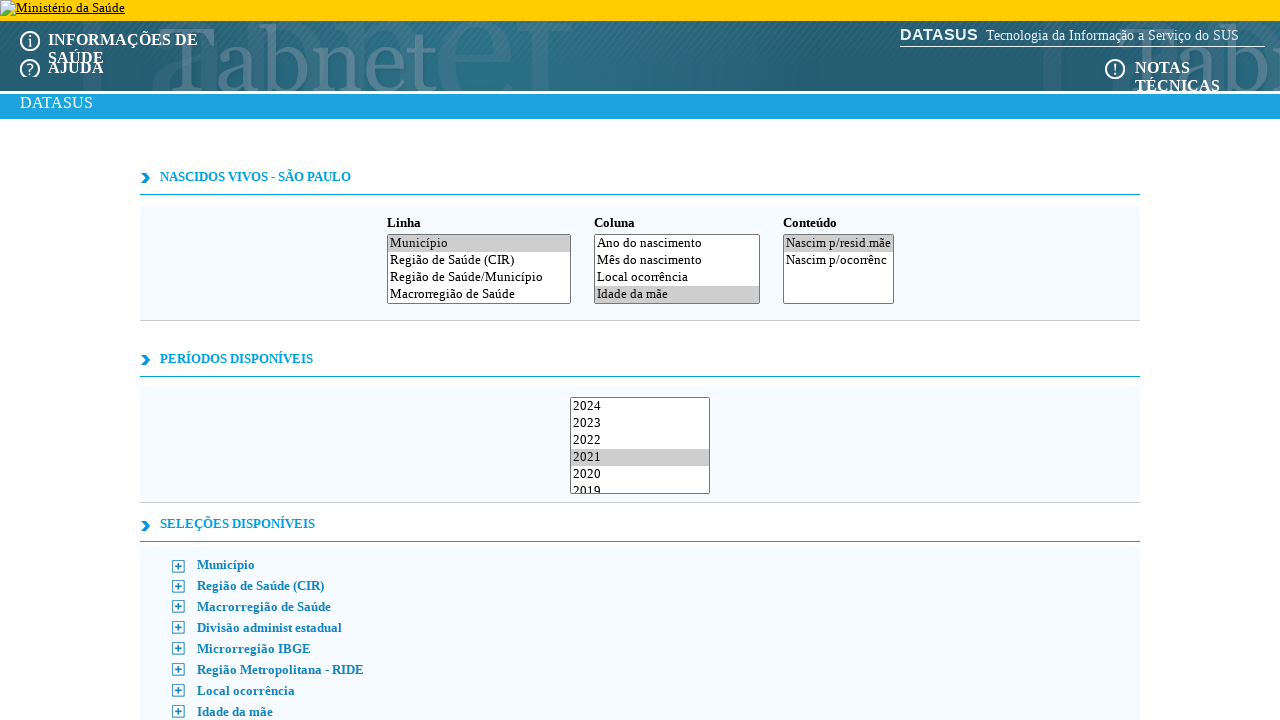

Clicked to expand filter options at (178, 712) on #fig8
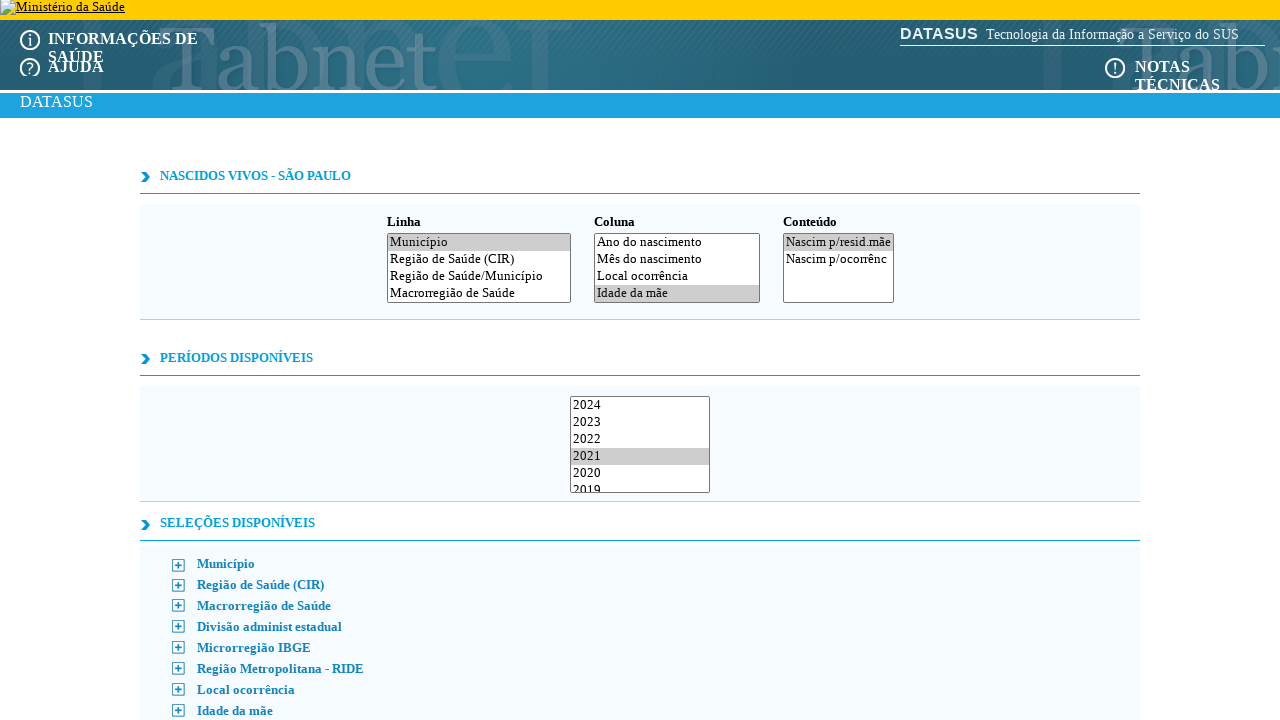

Configured mother's age categories: 'Menor de 10 anos', '10 a 14 anos', '15 a 19 anos'
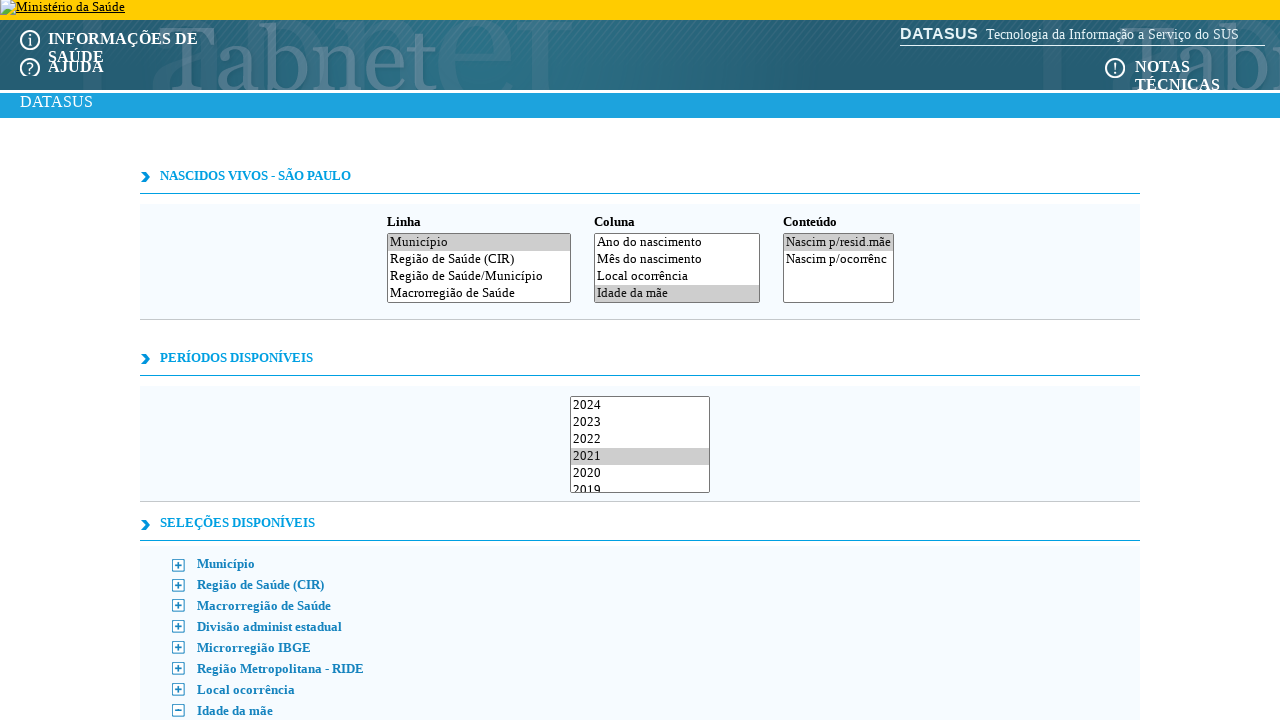

Clicked format selection button at (685, 360) on #Z
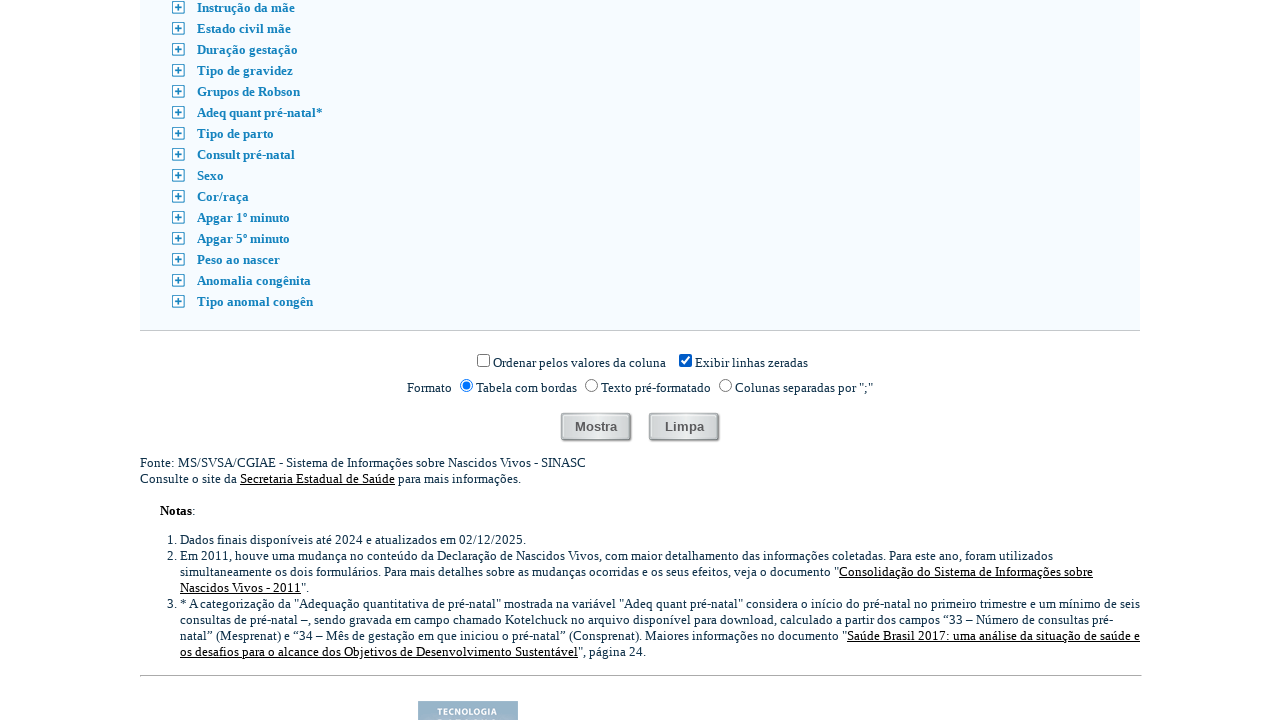

Selected PRN output format at (726, 386) on input[value='prn']
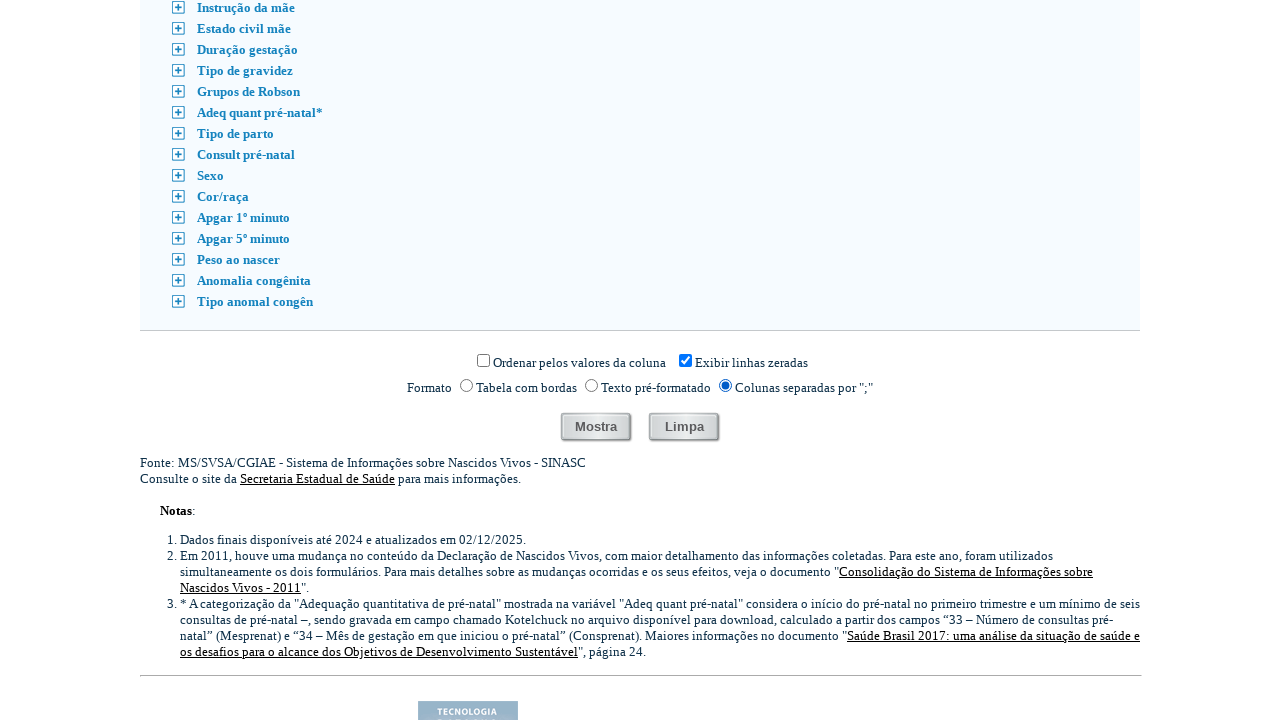

Clicked submit button to show birth statistics results at (596, 428) on input.mostra
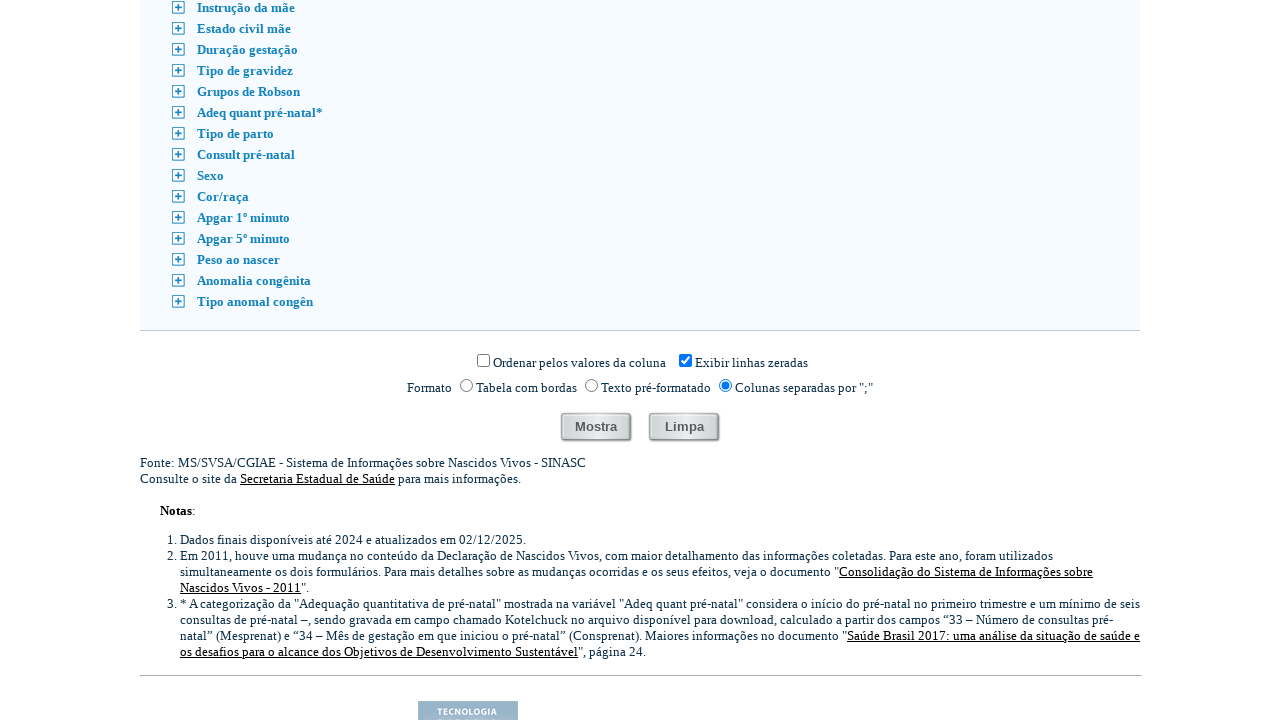

Waited for results to load
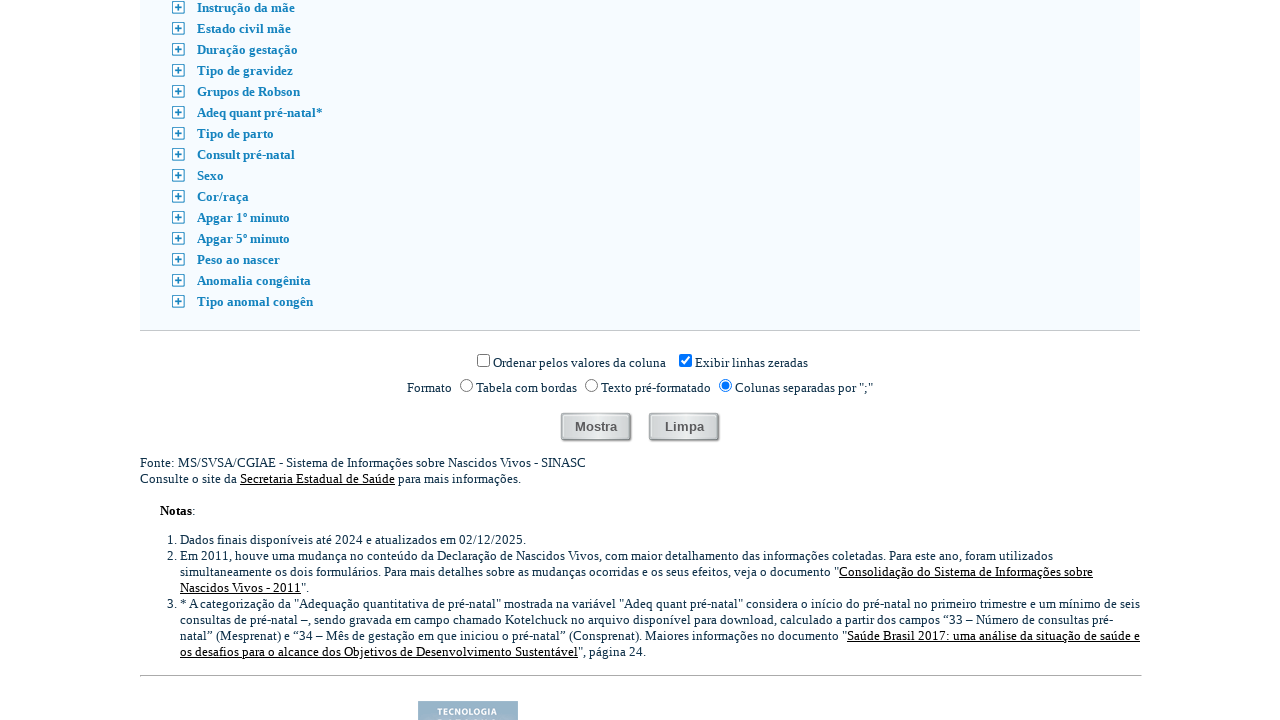

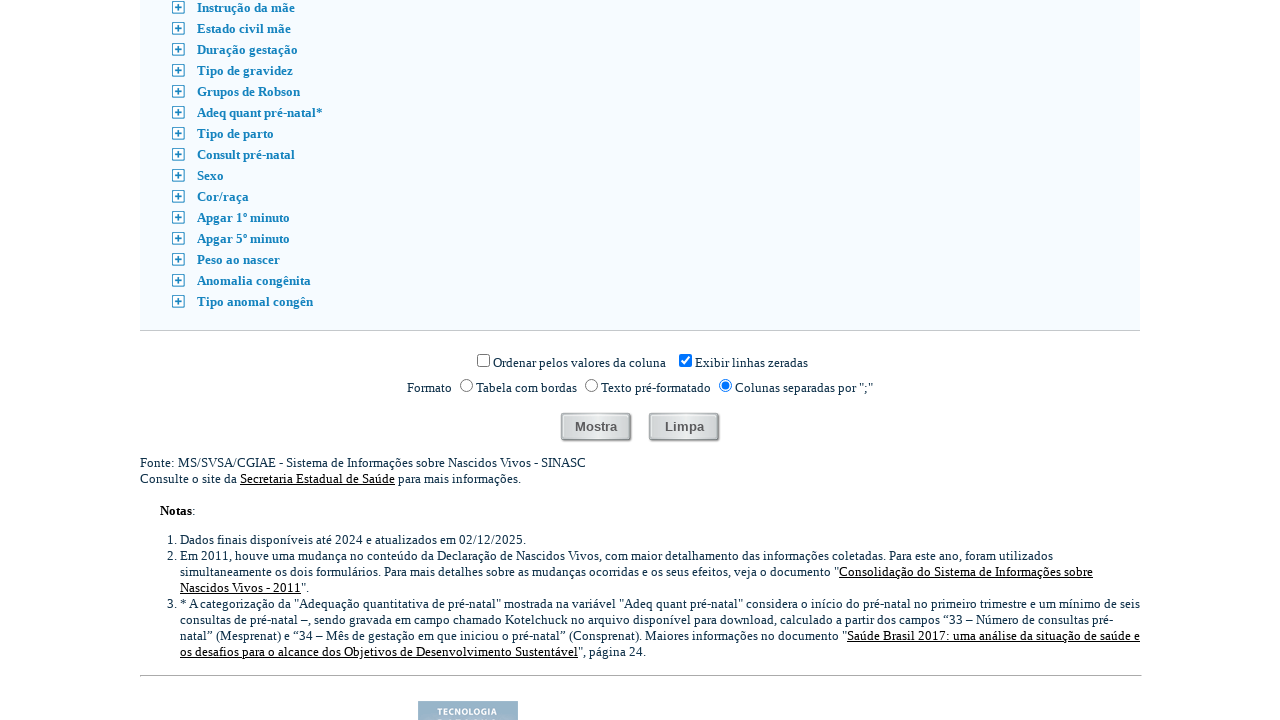